Tests radio button selection by clicking on a specific radio option and verifying selection state

Starting URL: http://antoniotrindade.com.br/treinoautomacao/elementsweb.html

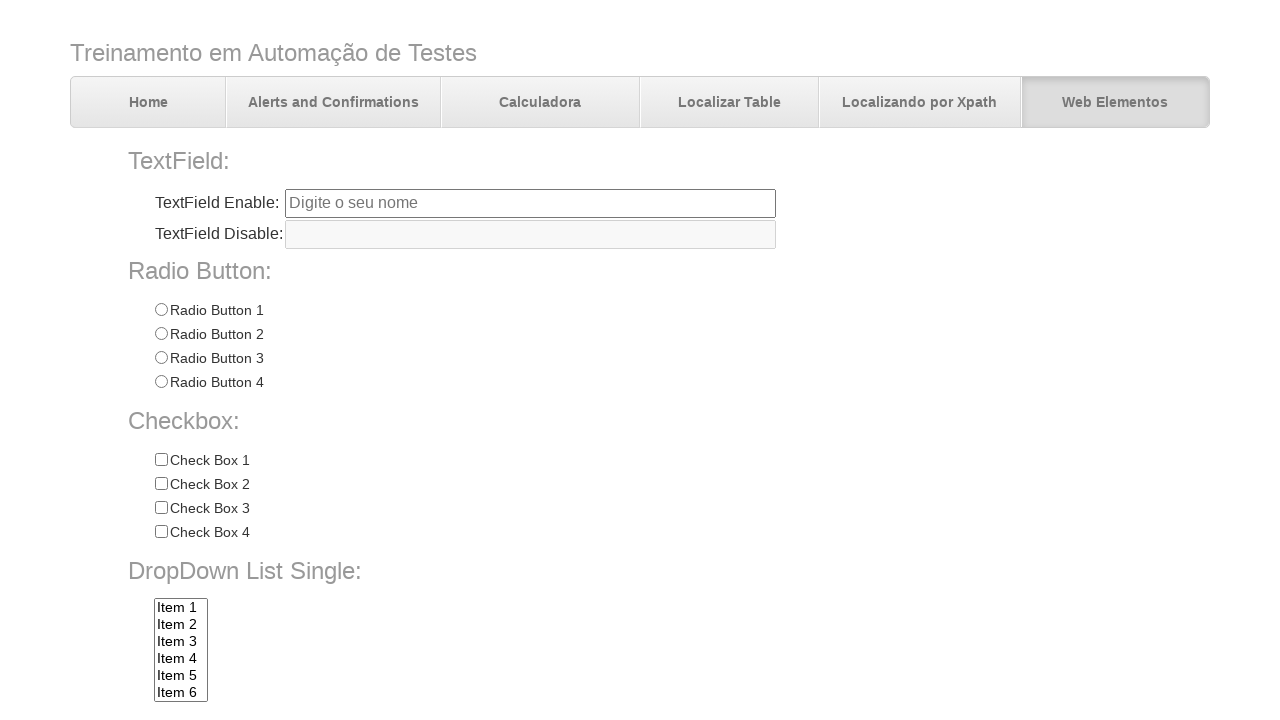

Radio button group loaded and ready
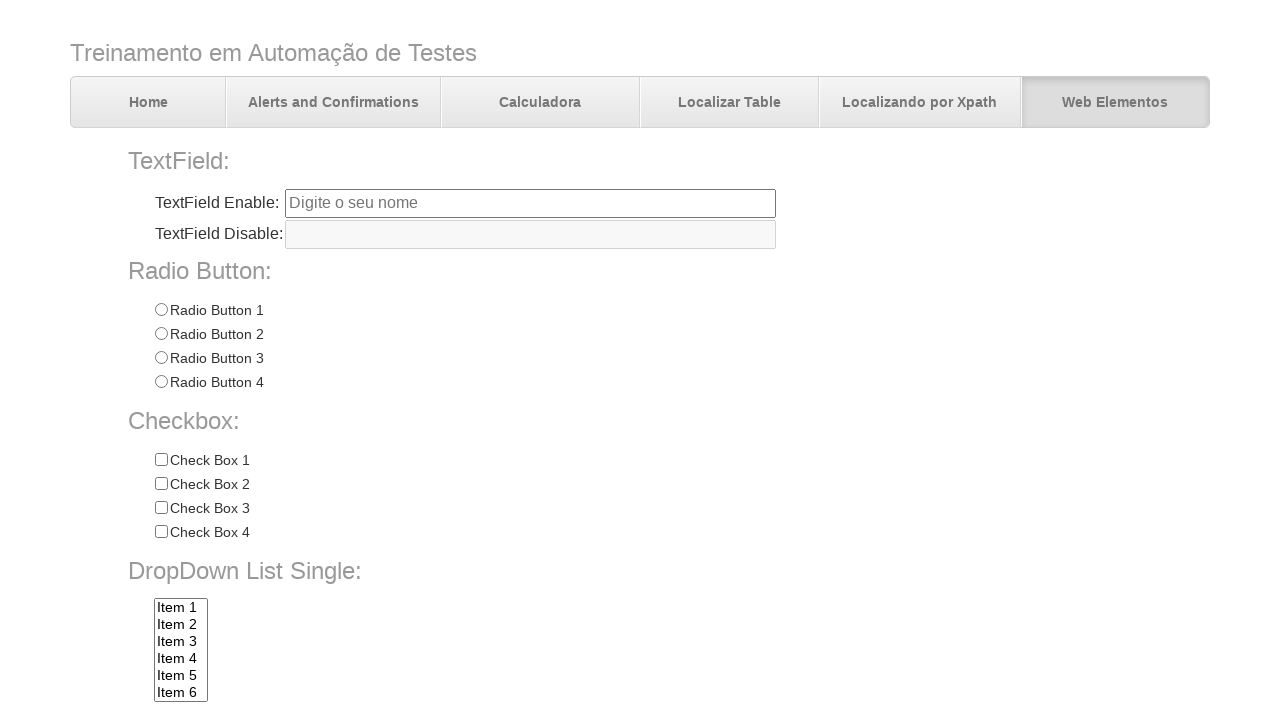

Clicked on Radio 3 option at (161, 358) on input[name='radioGroup1'][value='Radio 3']
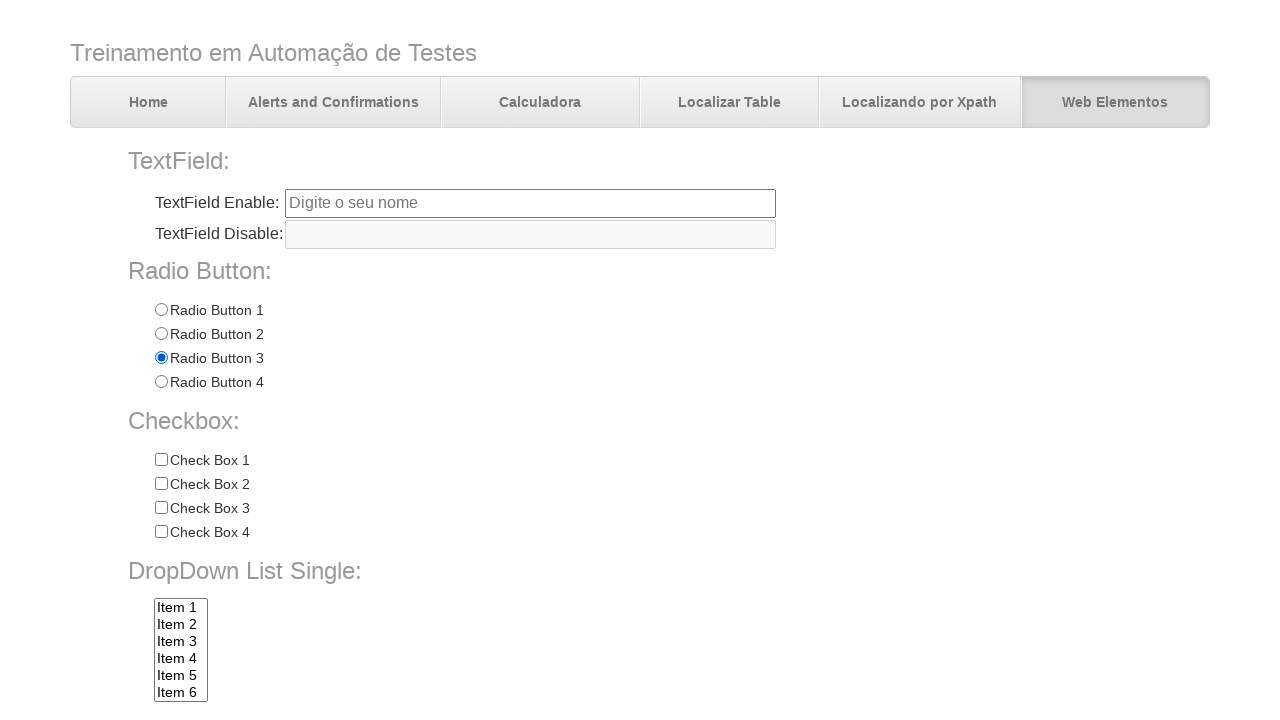

Verified Radio 3 is selected
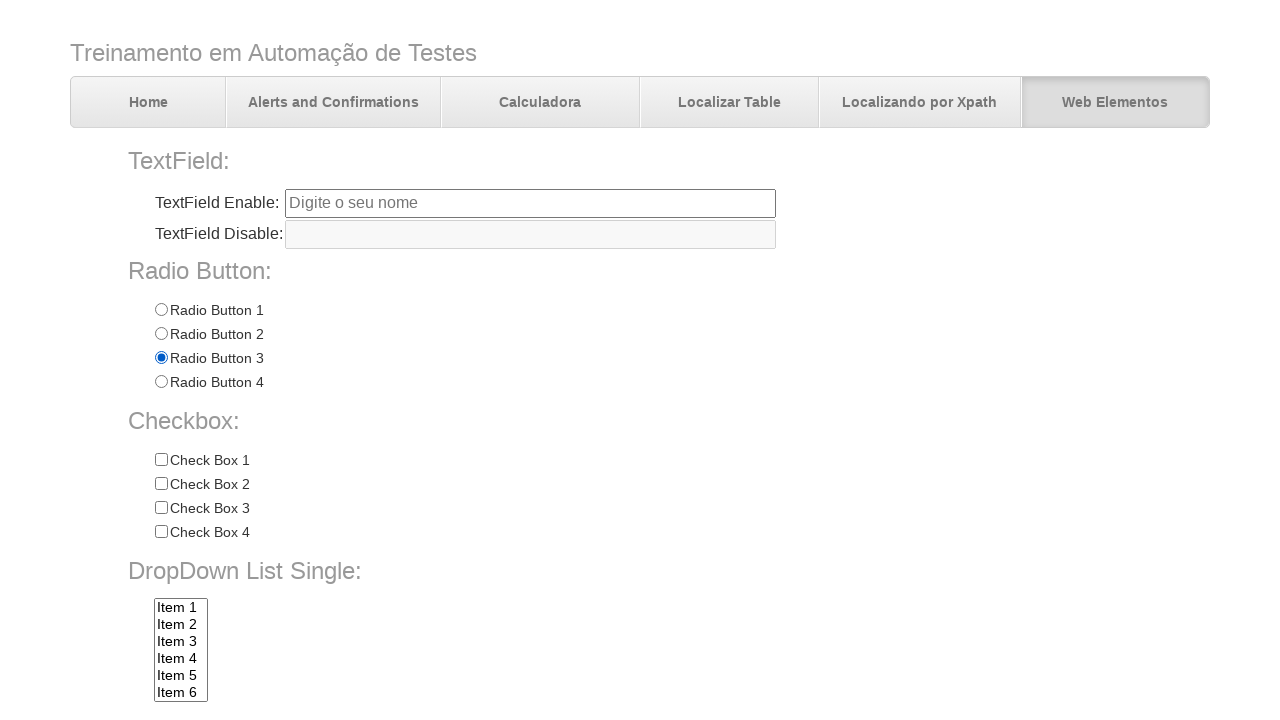

Verified Radio 1 is not selected
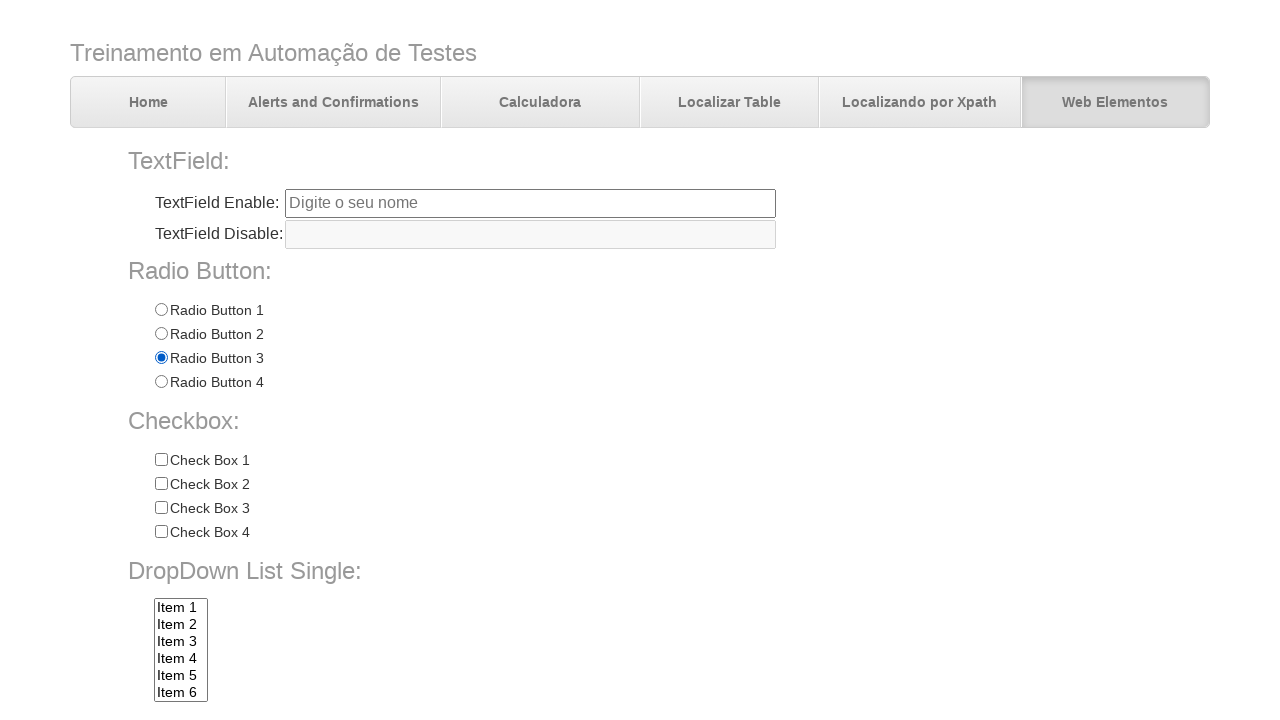

Verified Radio 2 is not selected
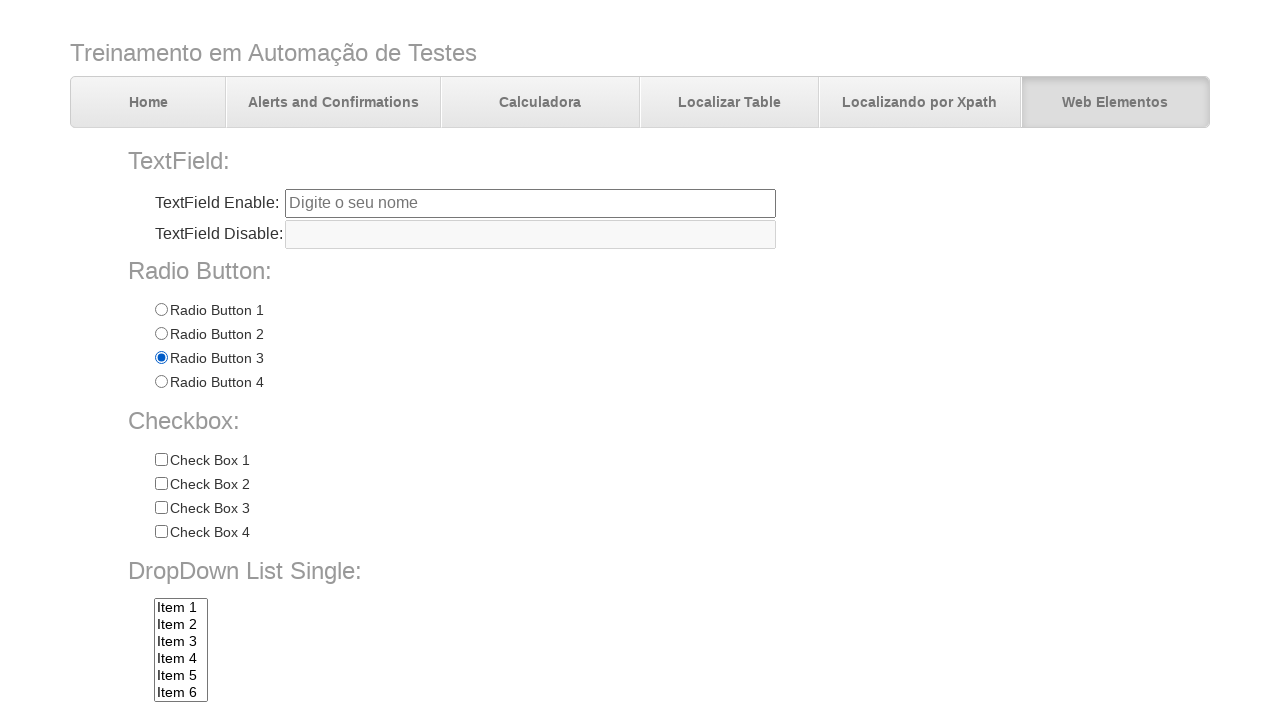

Verified Radio 4 is not selected
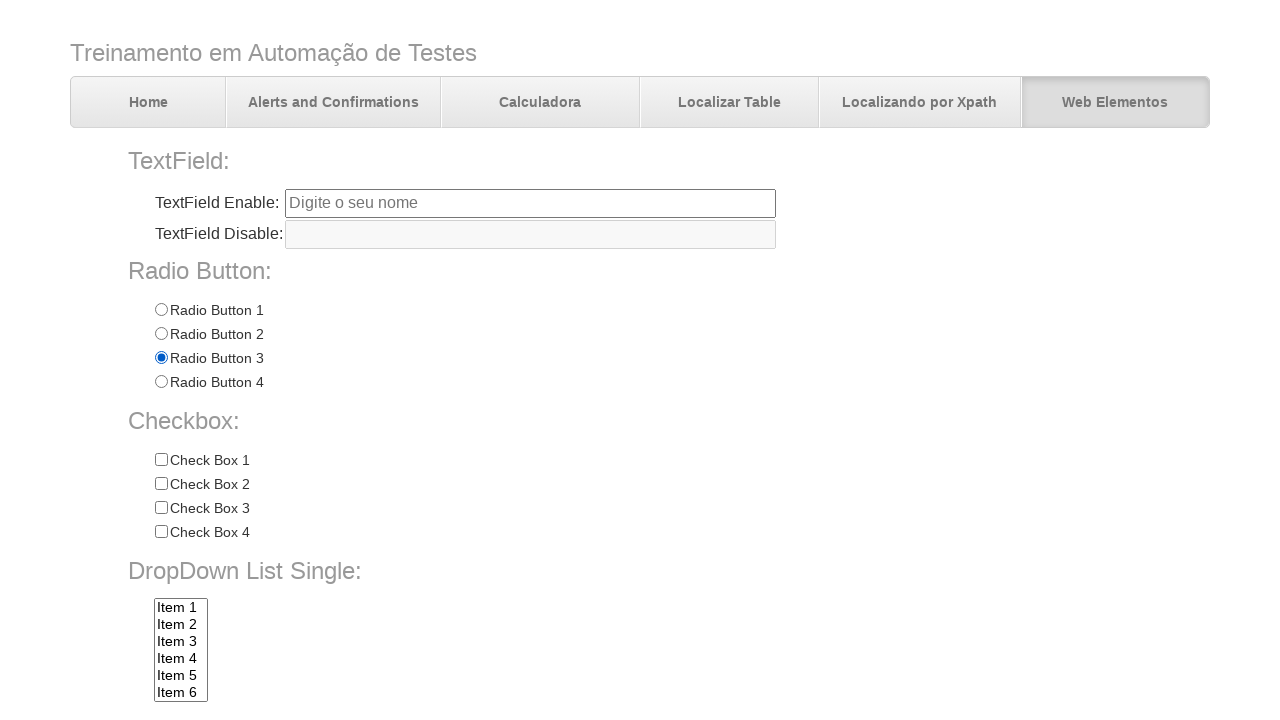

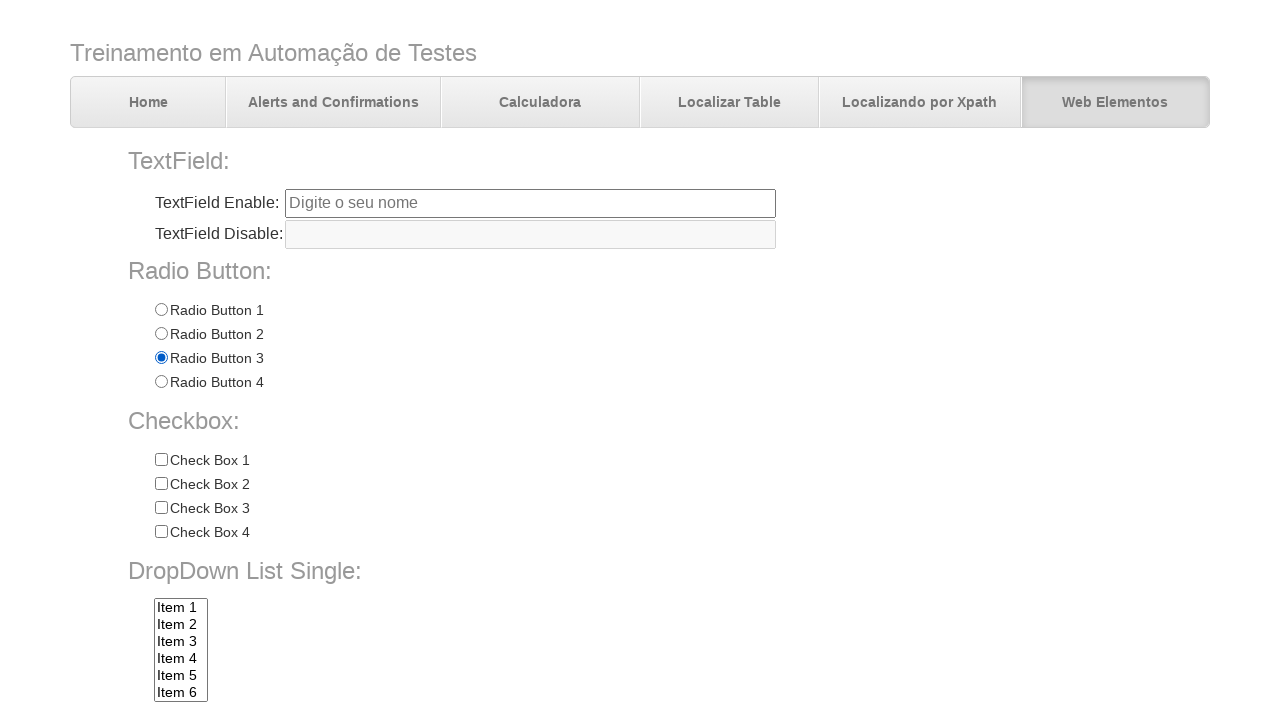